Tests language switching functionality by clicking English and Russian language options and verifying the navigation text changes accordingly

Starting URL: https://zetreex.com/

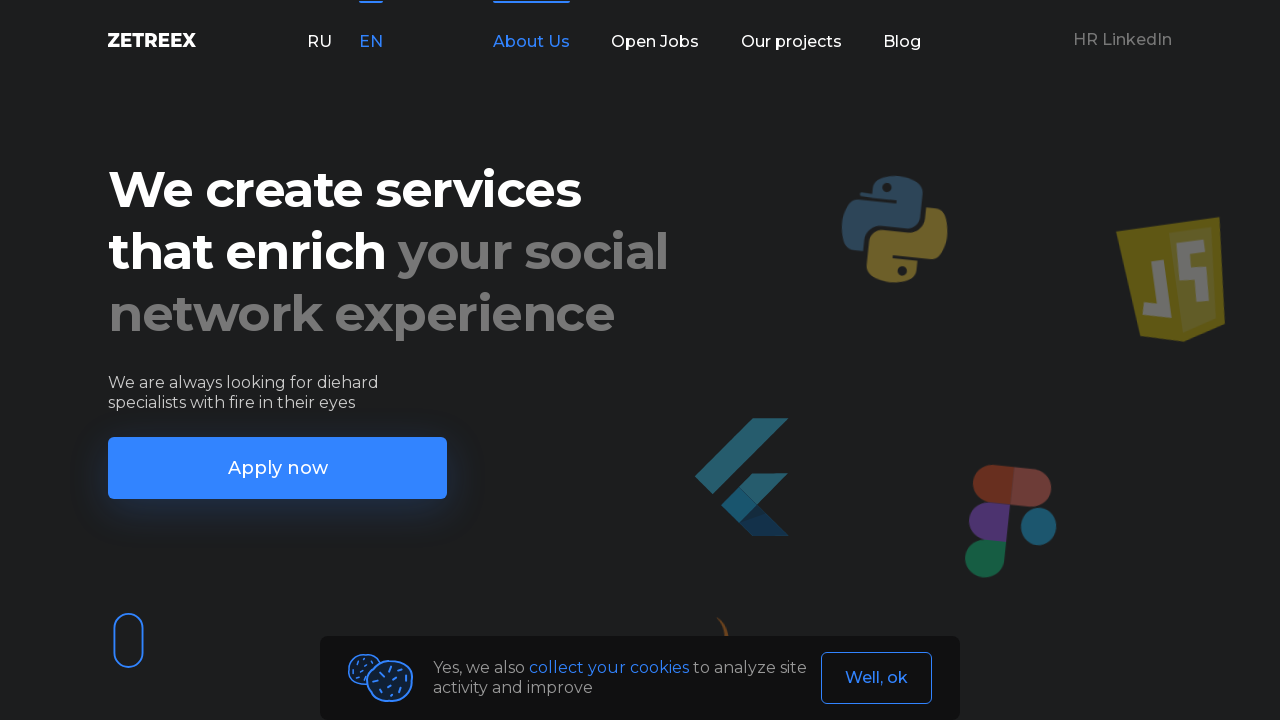

Clicked on English language option at (371, 42) on xpath=//*[@id='app']/header/div/div/div[1]/div[2]/p
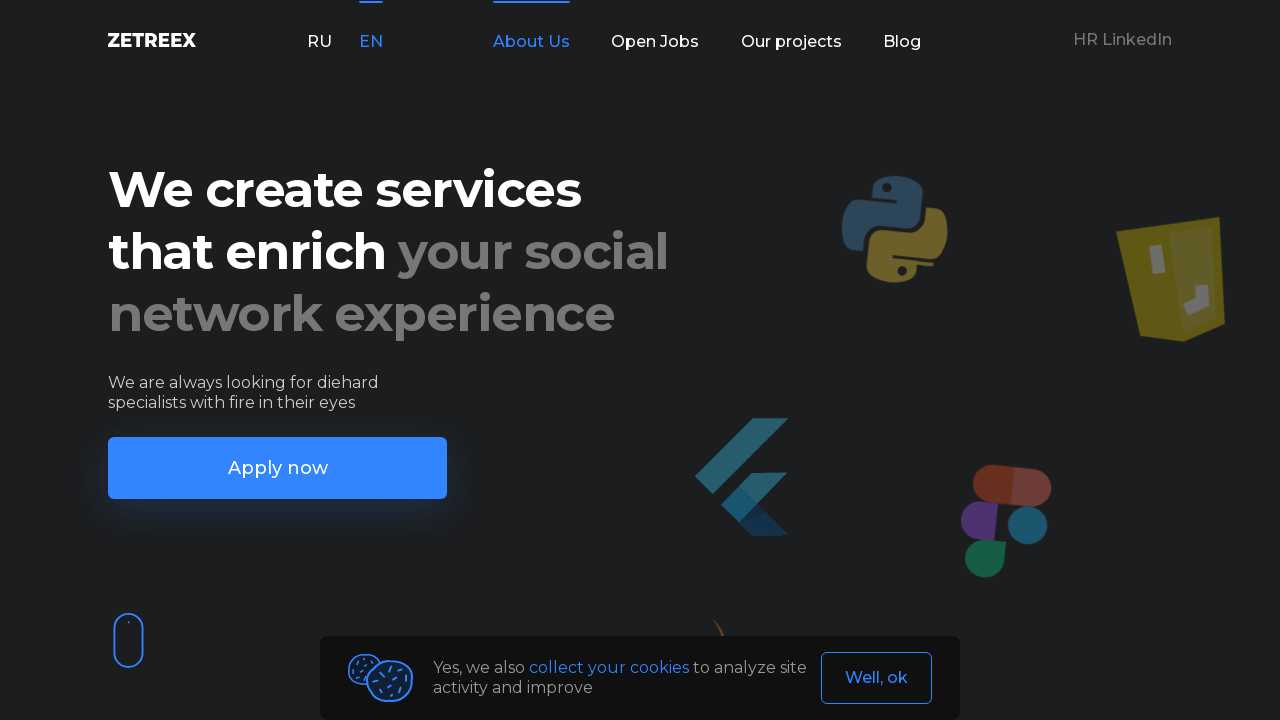

English language navigation element loaded
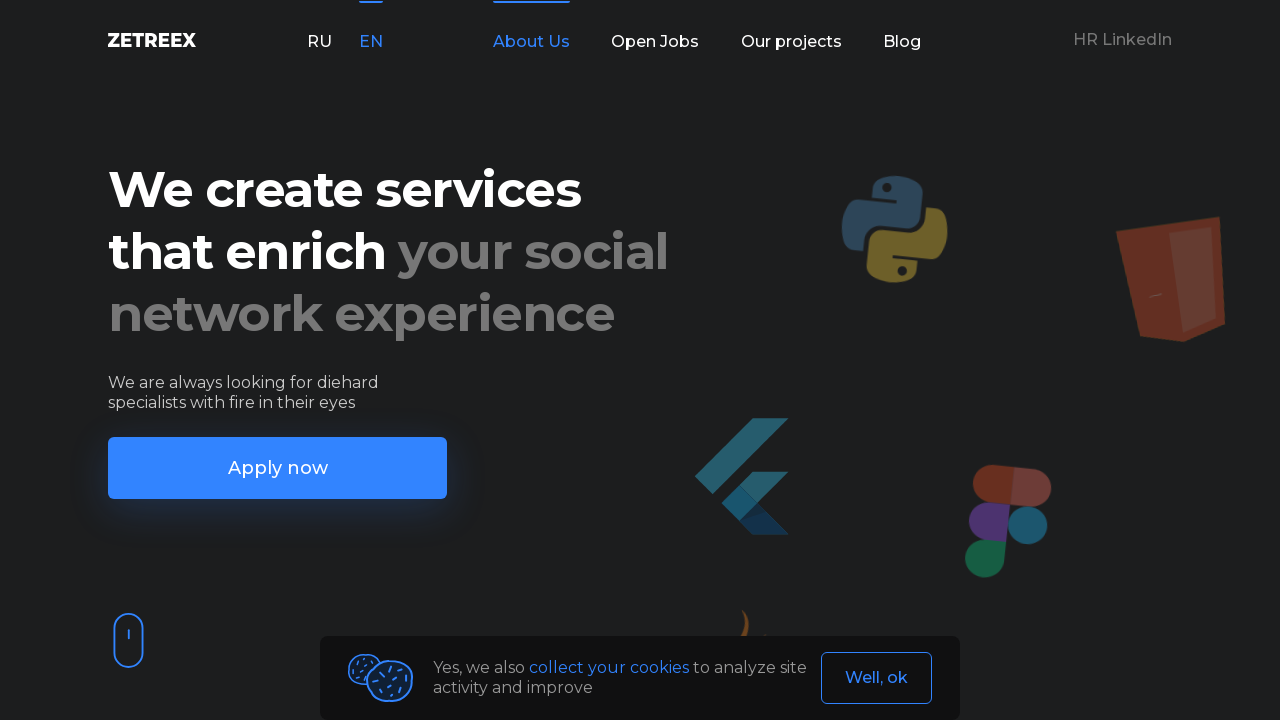

Located English navigation text element
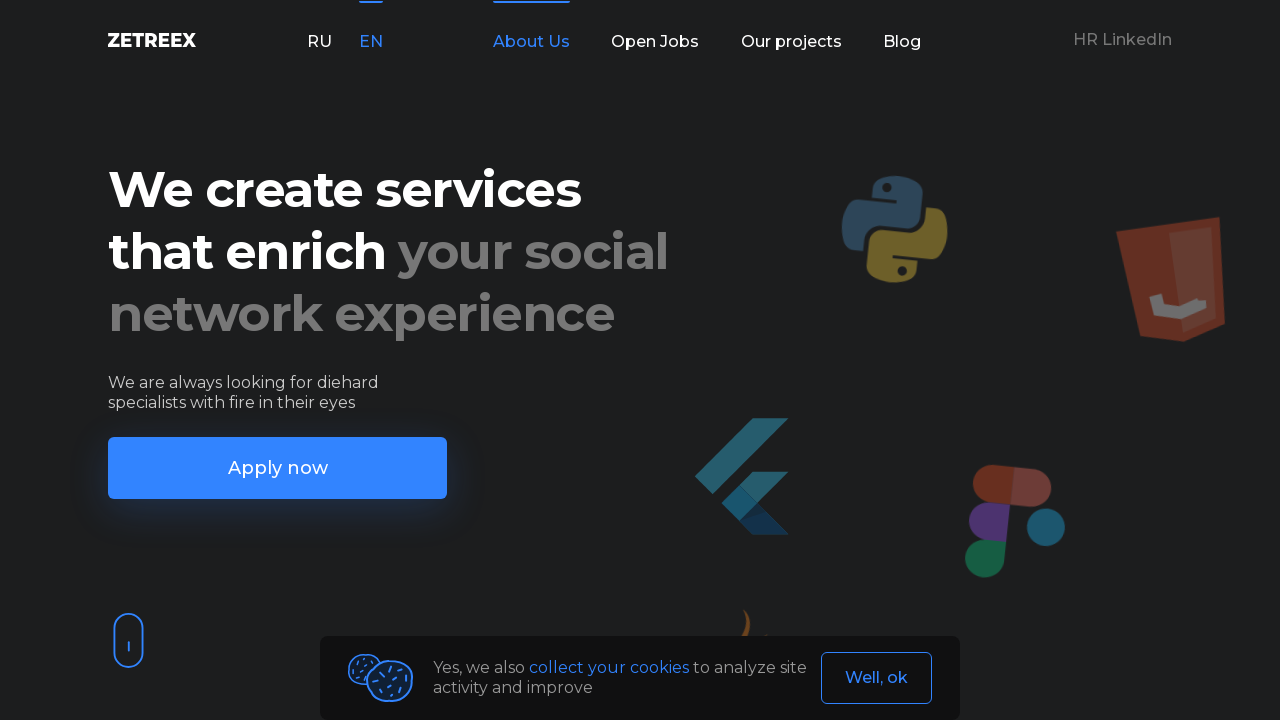

Verified English navigation text displays 'About Us'
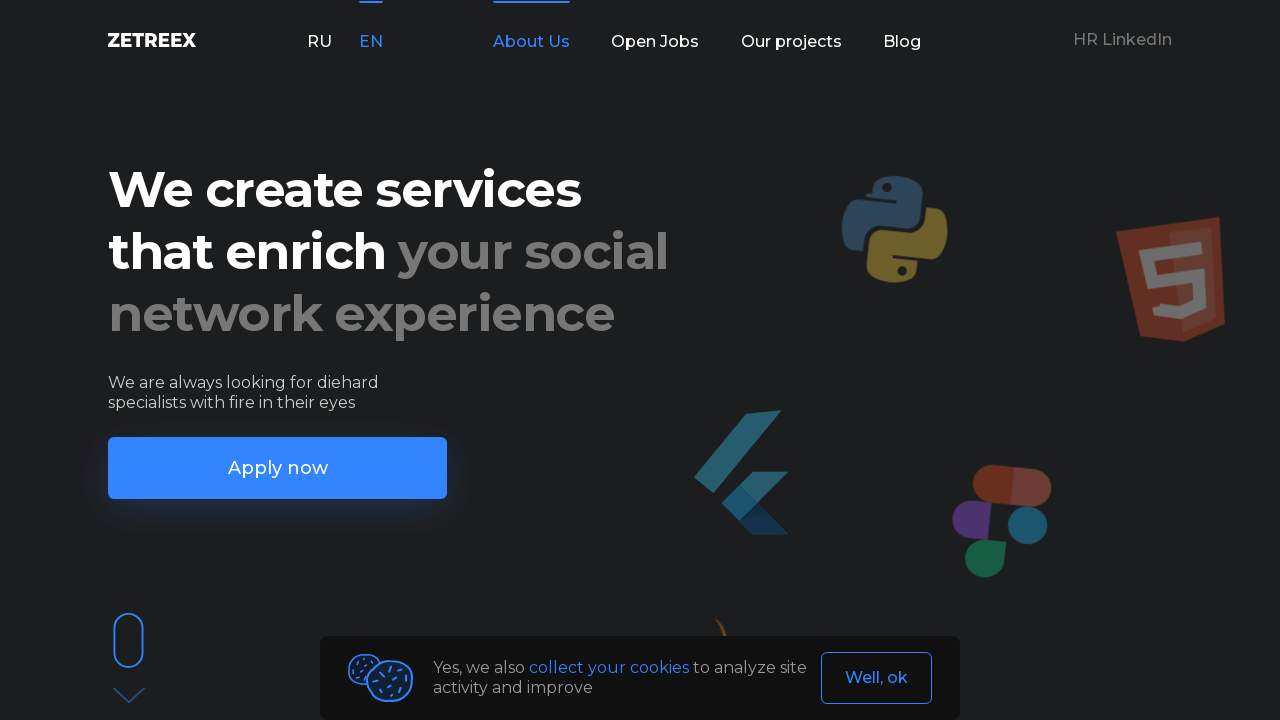

Clicked on Russian language option at (319, 42) on xpath=//*[@id='app']/header/div/div/div[1]/div[1]/p
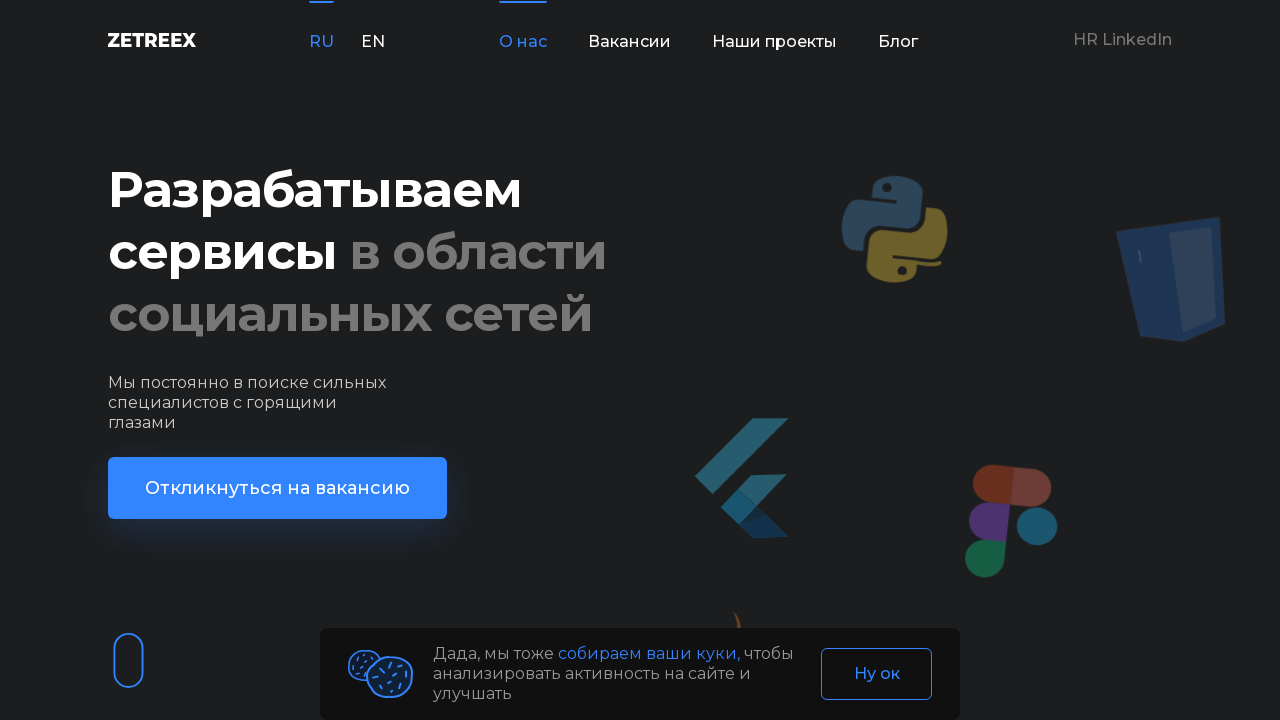

Located Russian navigation text element
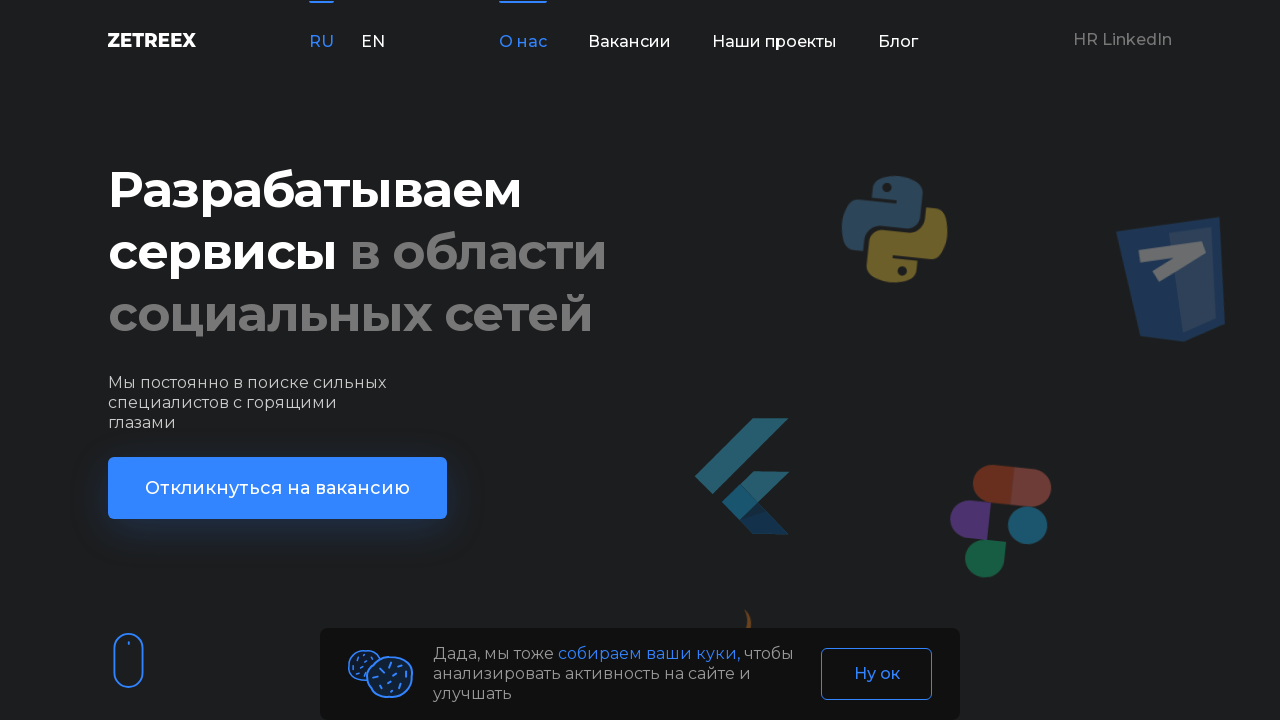

Verified Russian navigation text displays 'О нас'
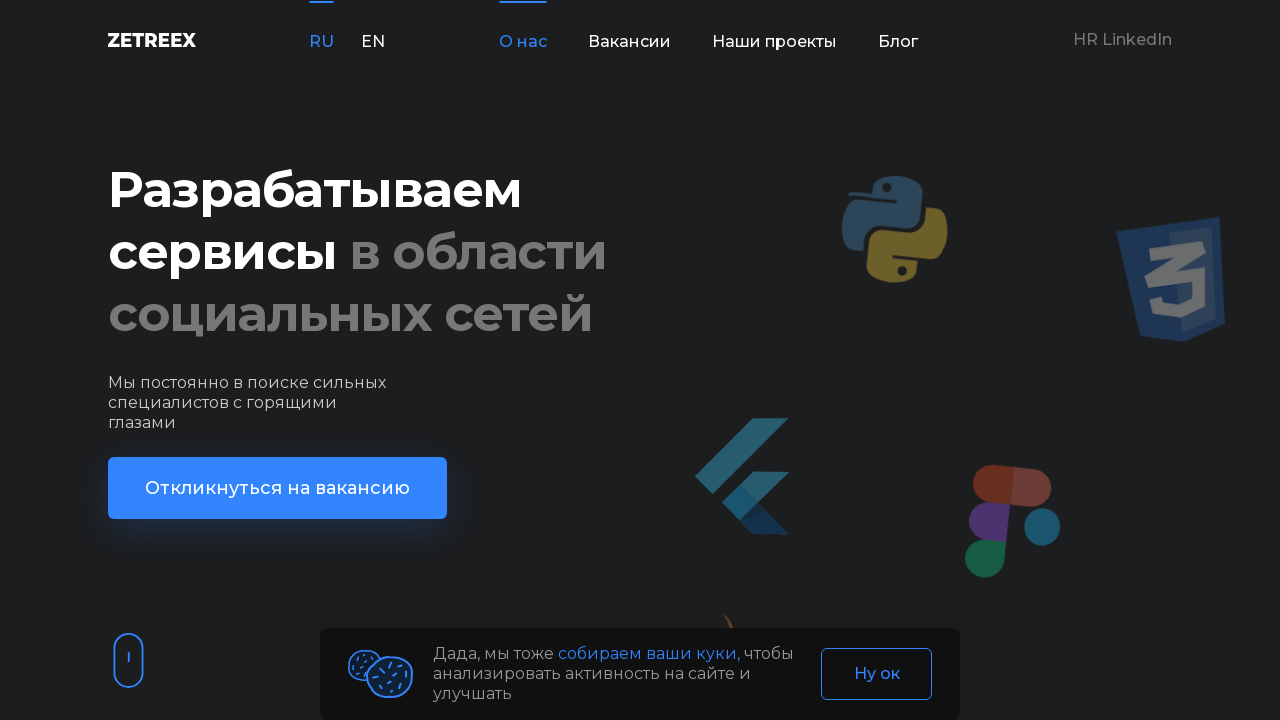

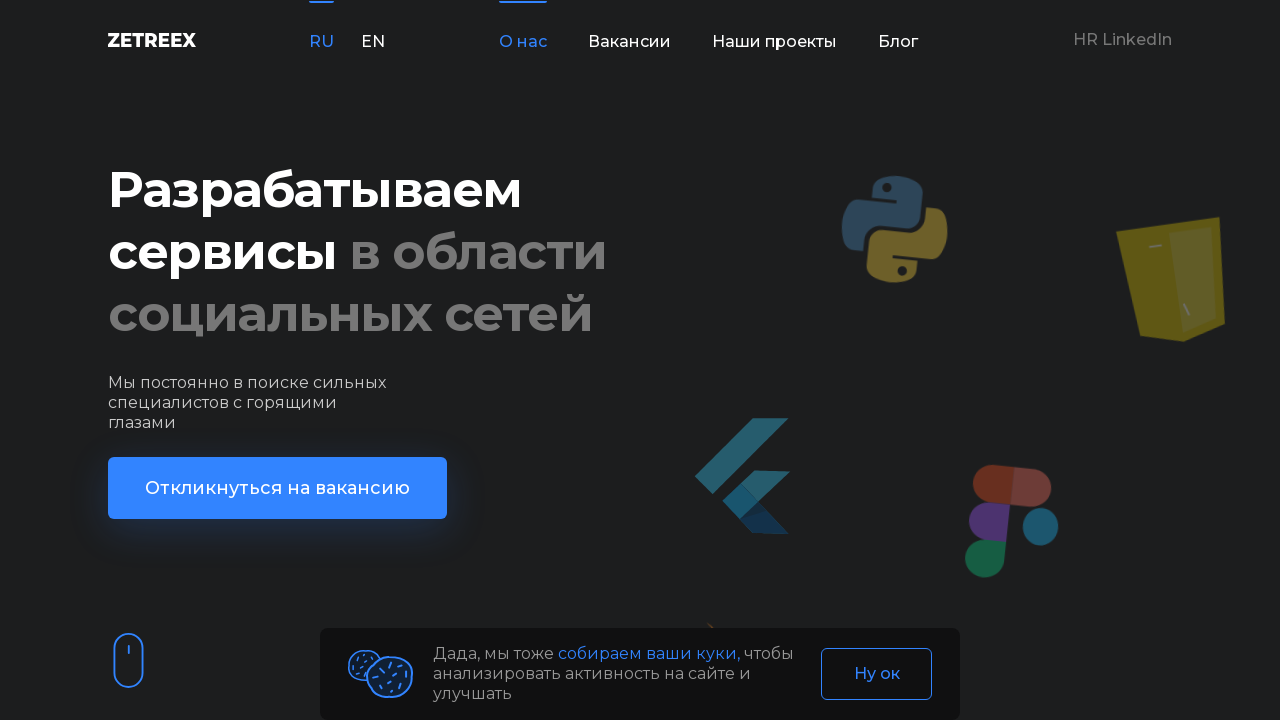